Tests the resizable UI component by clicking and dragging the resize handle to expand the element by 100 pixels in both directions

Starting URL: https://demo.automationtesting.in/Resizable.html

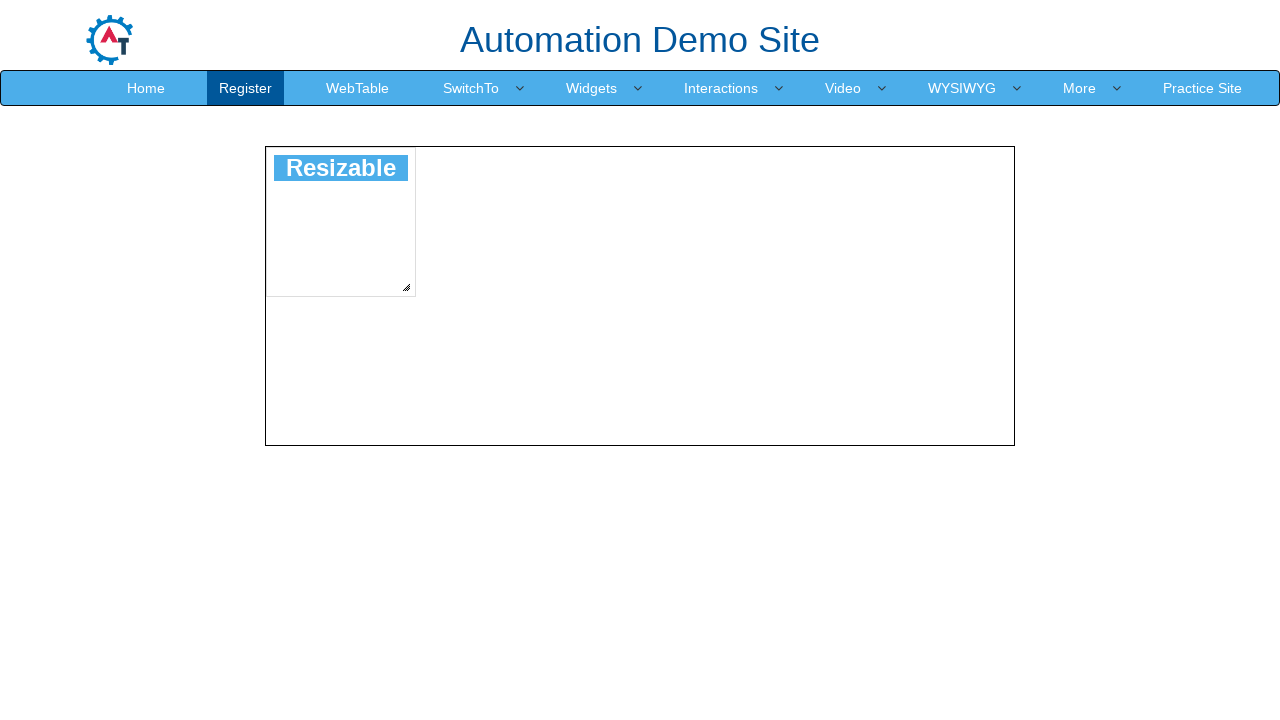

Waited for resize handle element to be visible
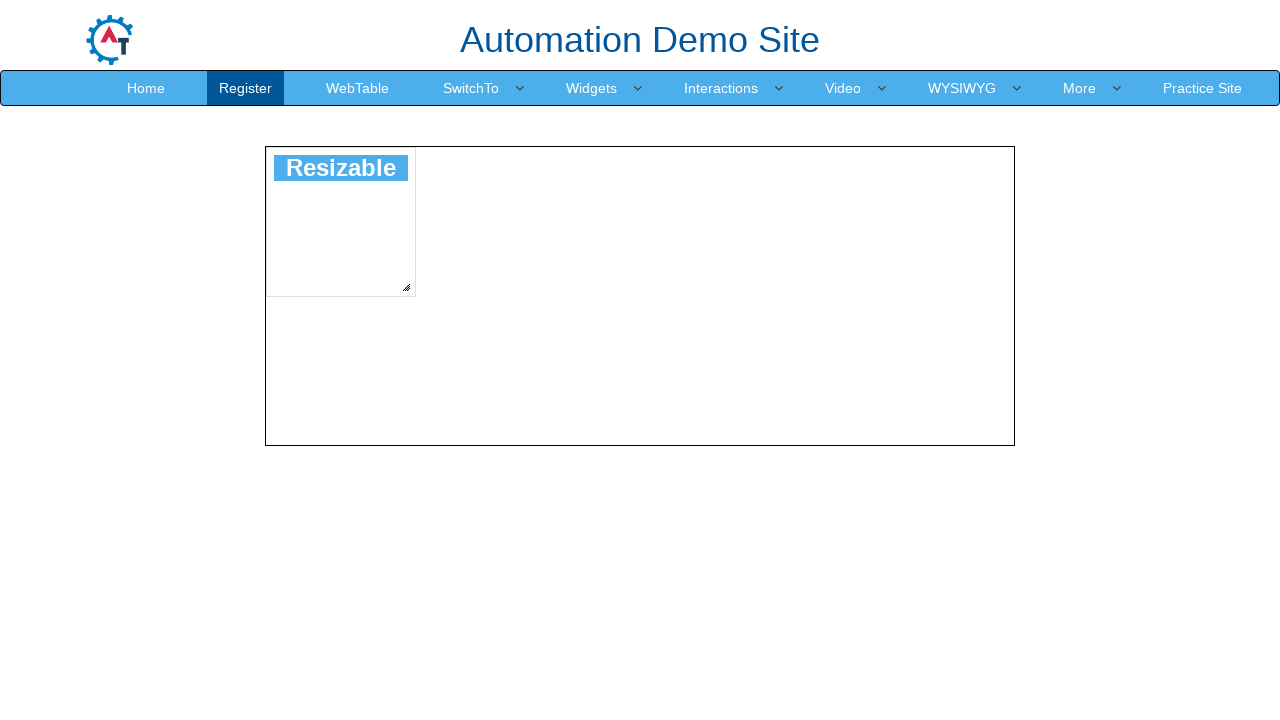

Located the resize handle element
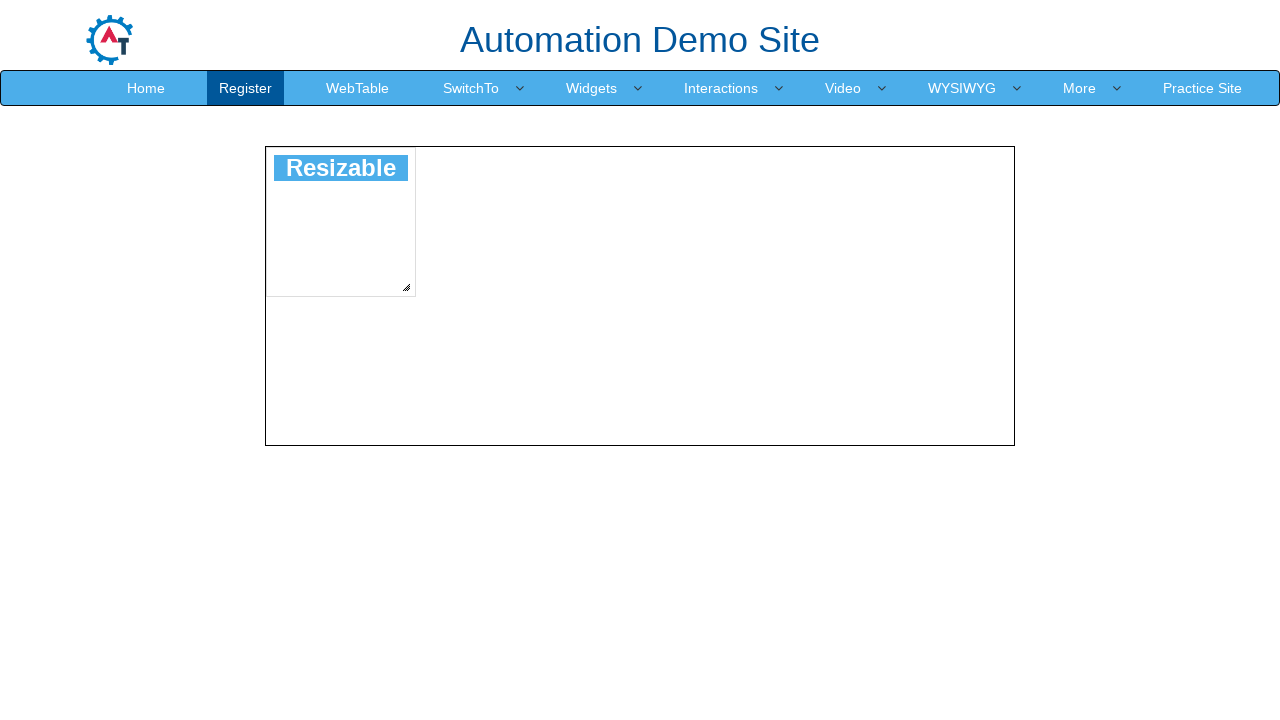

Retrieved bounding box coordinates of the resize handle
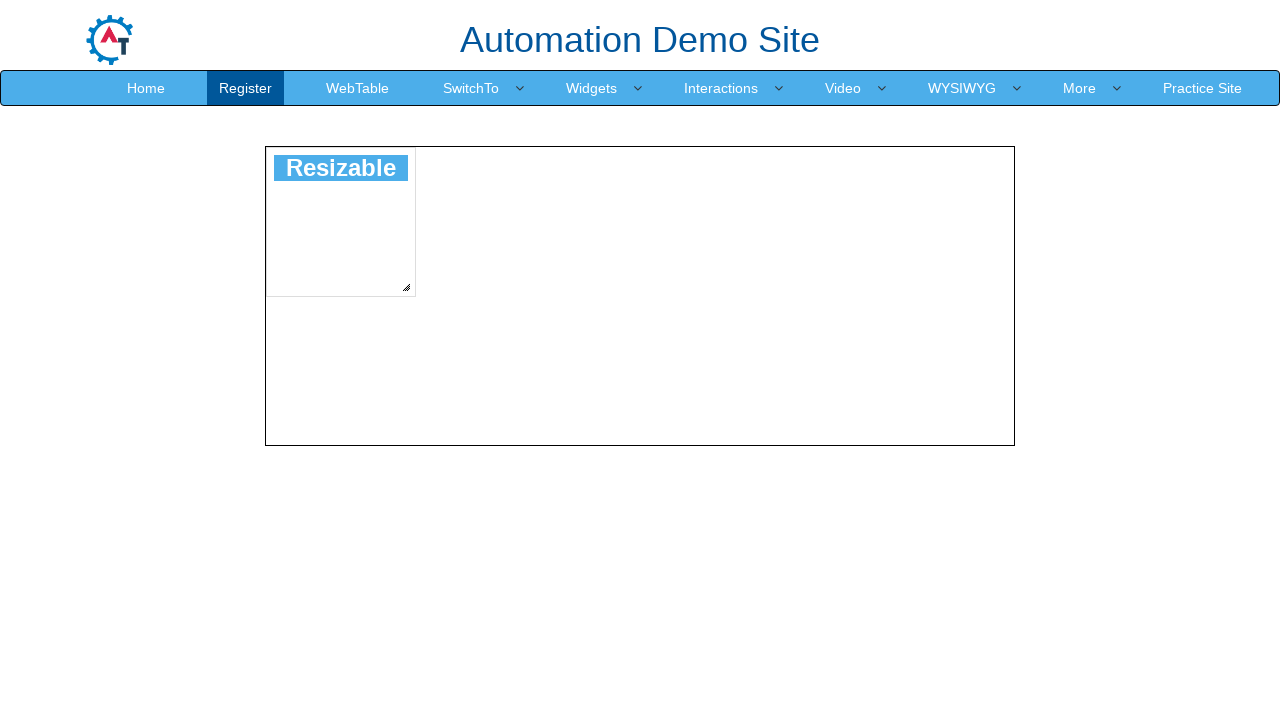

Moved mouse to center of resize handle at (406, 287)
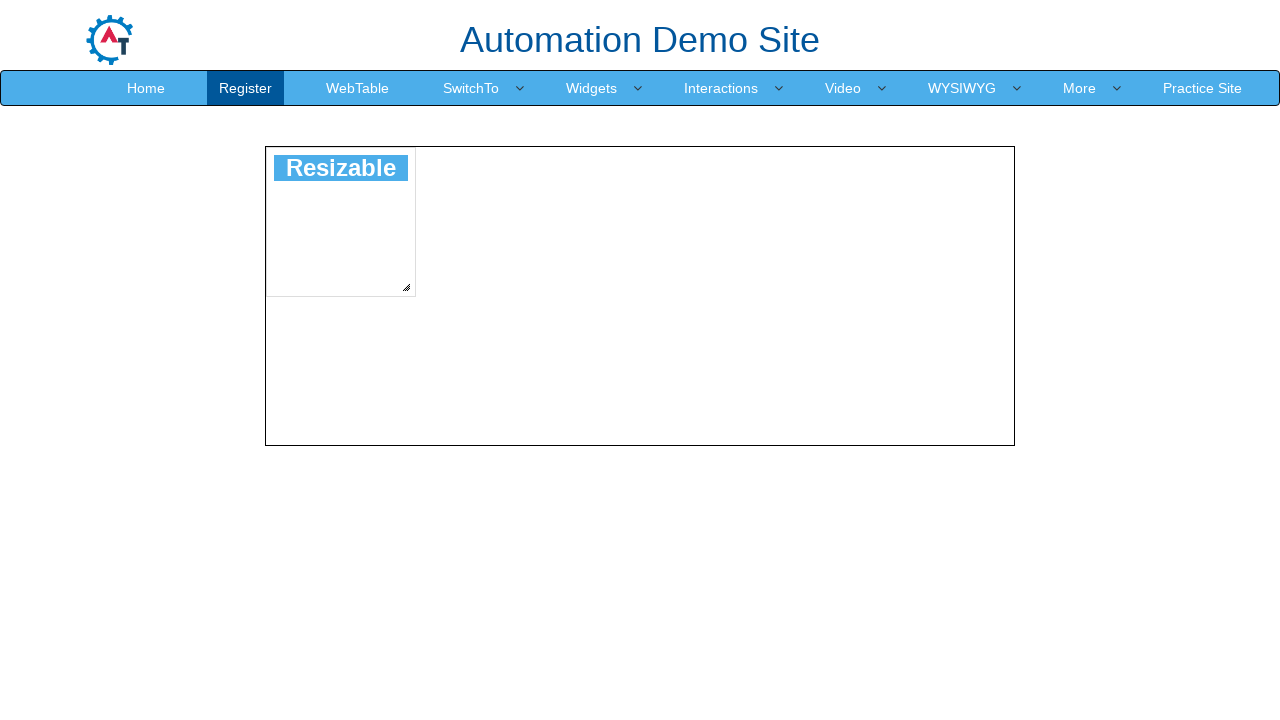

Pressed mouse button down on resize handle at (406, 287)
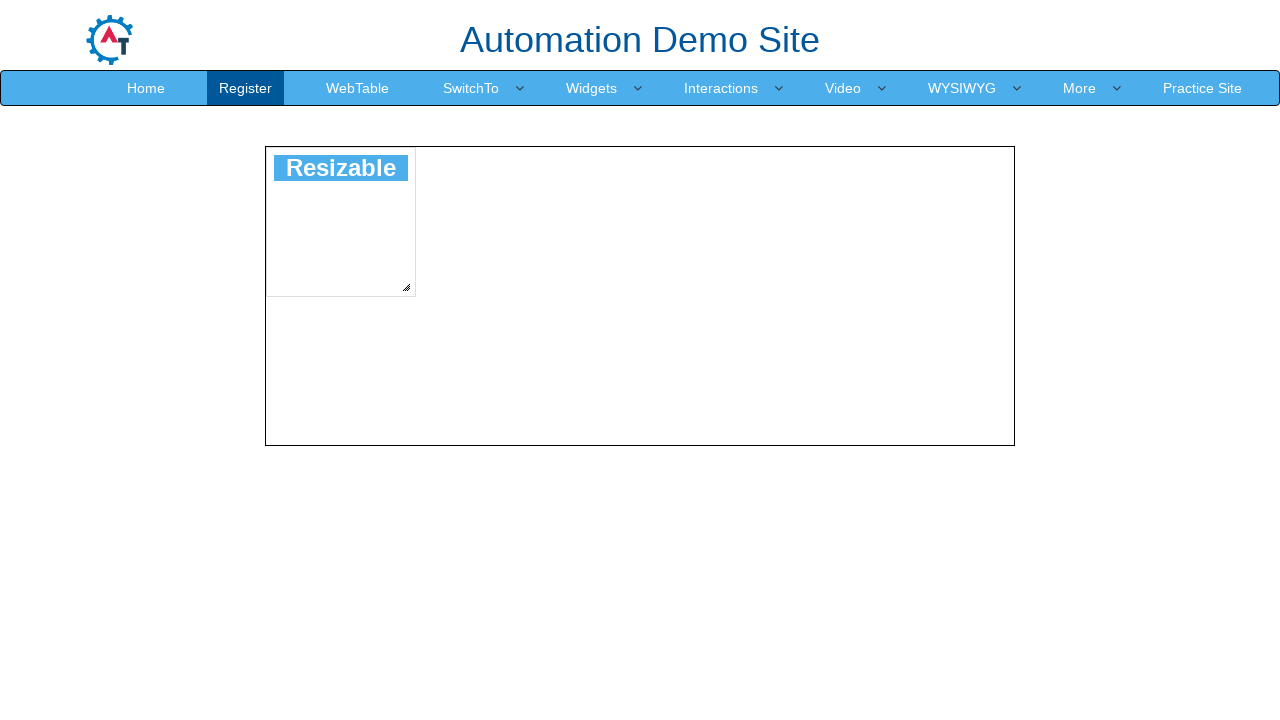

Dragged resize handle 100 pixels right and 100 pixels down at (506, 387)
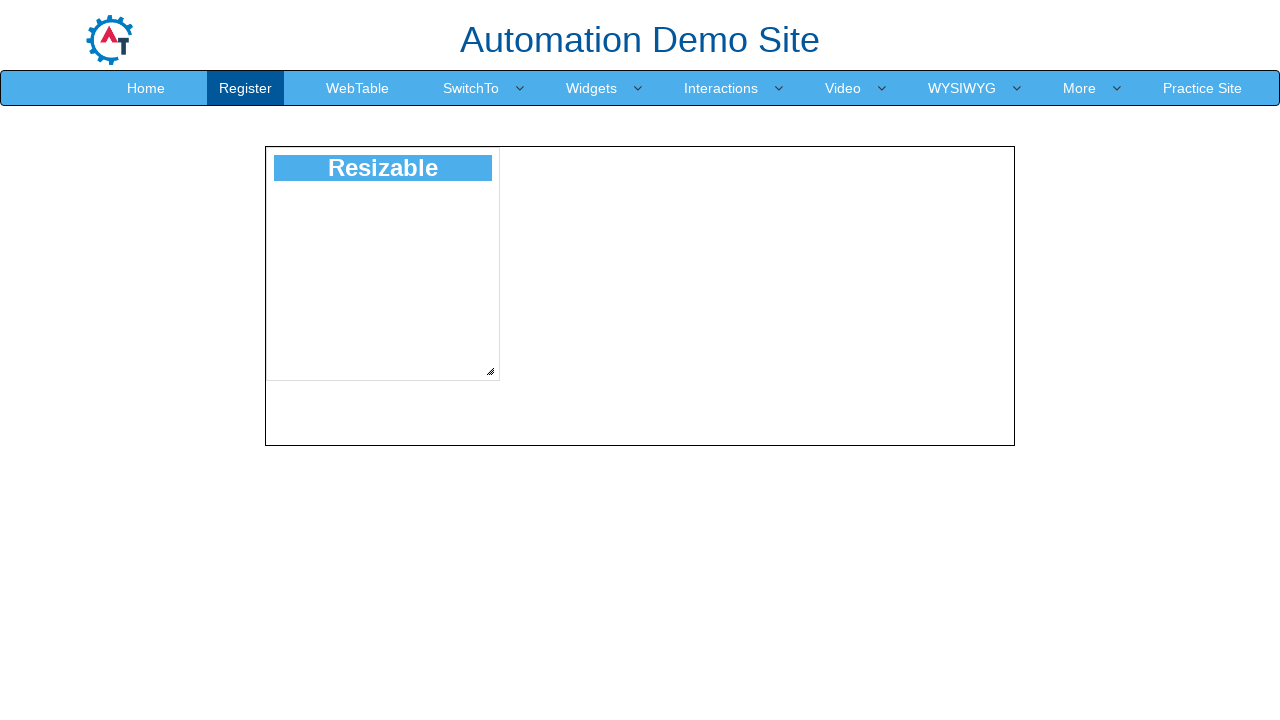

Released mouse button to complete resize operation at (506, 387)
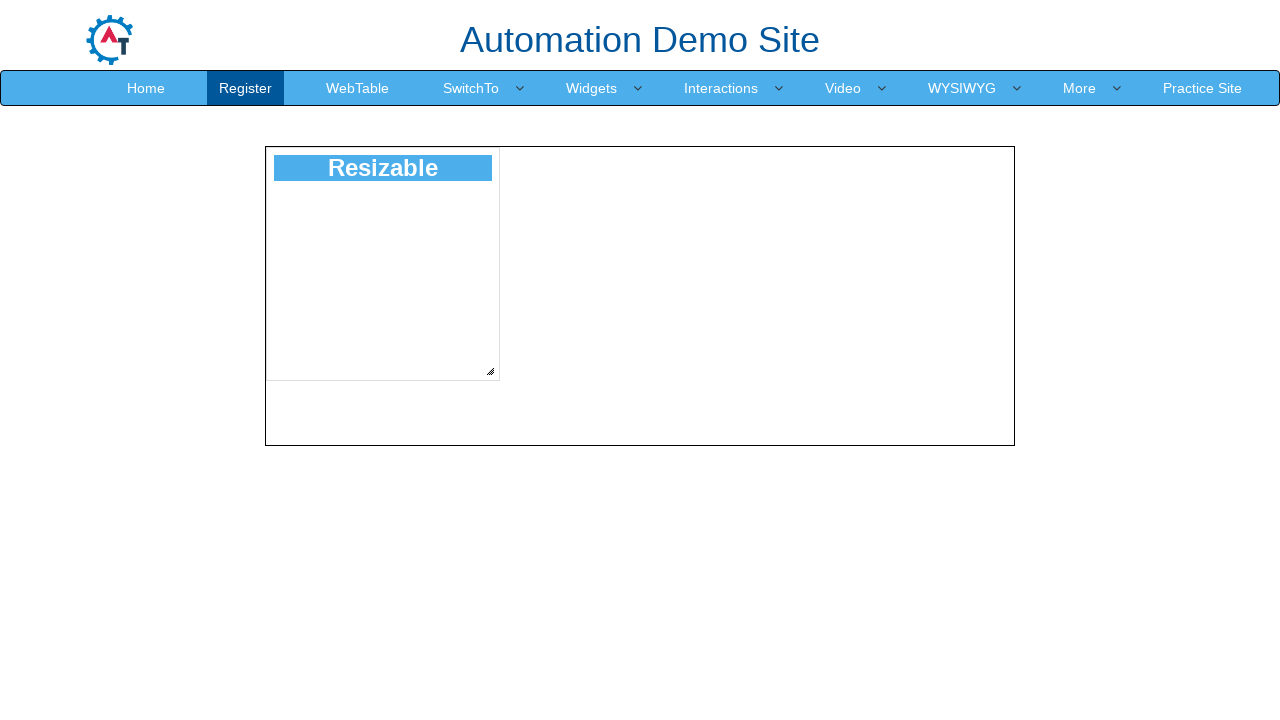

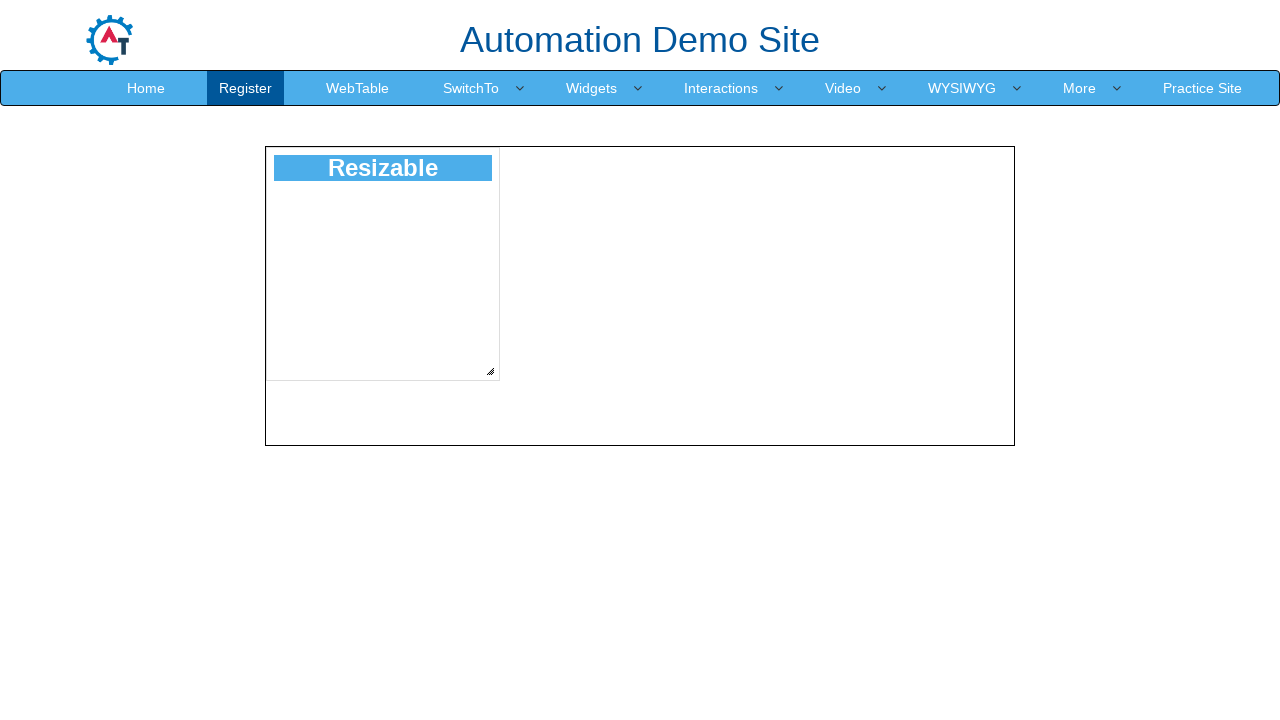